Tests drag and drop functionality by navigating through menu items and performing a drag and drop operation on the static elements page

Starting URL: https://demo.automationtesting.in/Register.html

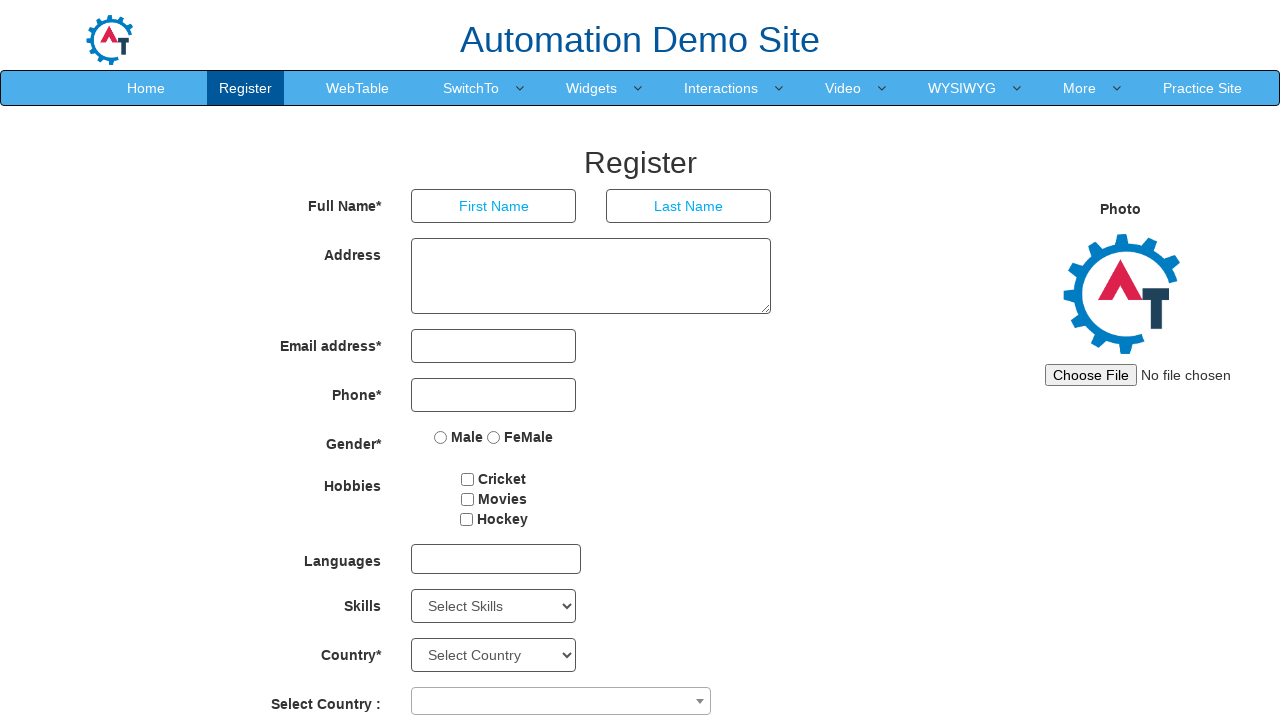

Hovered over the third dropdown toggle menu item at (721, 88) on (//*[@class='dropdown-toggle'])[3]
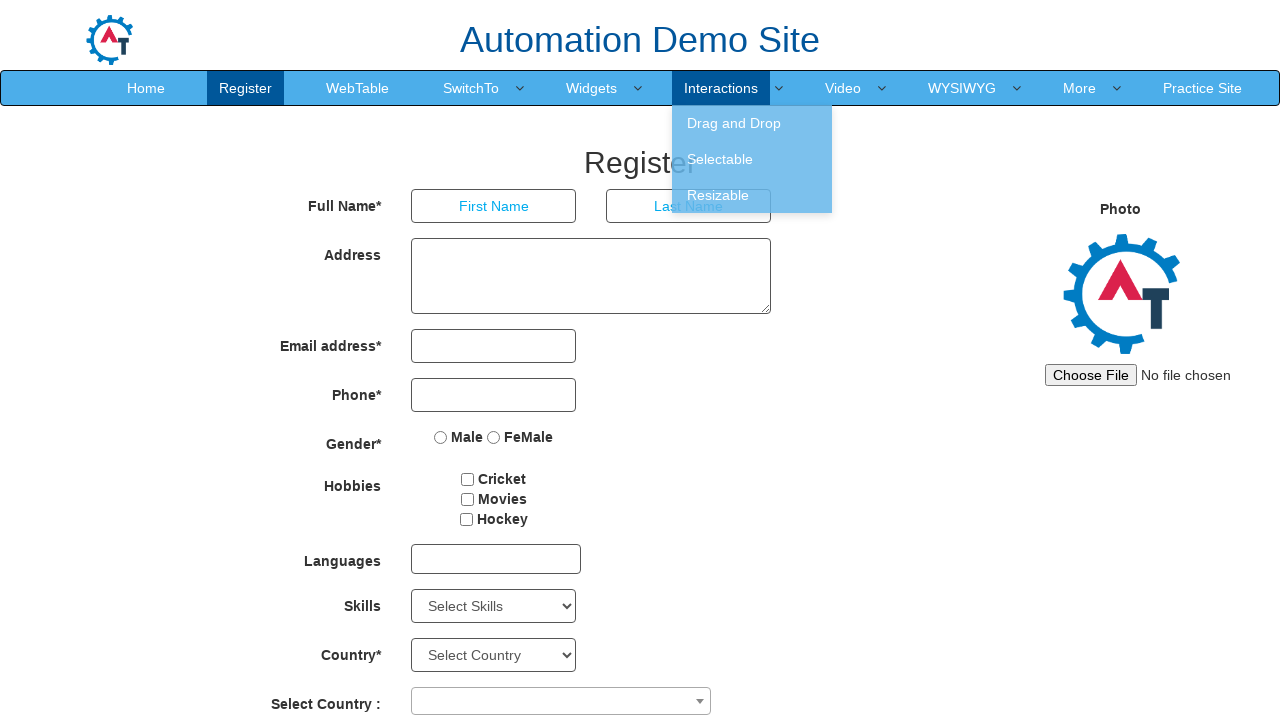

Clicked on 'Drag and Drop' menu item at (752, 123) on xpath=//a[text()='Drag and Drop ']
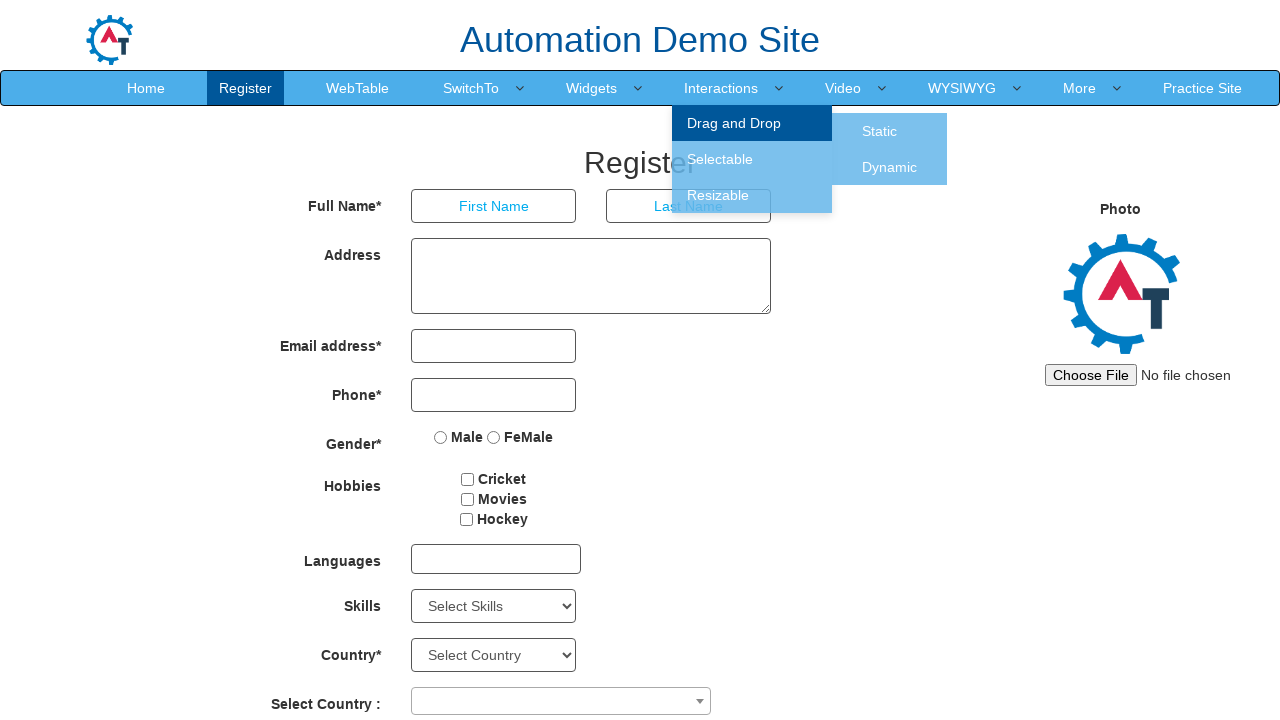

Navigated to Static.html drag and drop page at (880, 131) on xpath=//*[@href='Static.html']
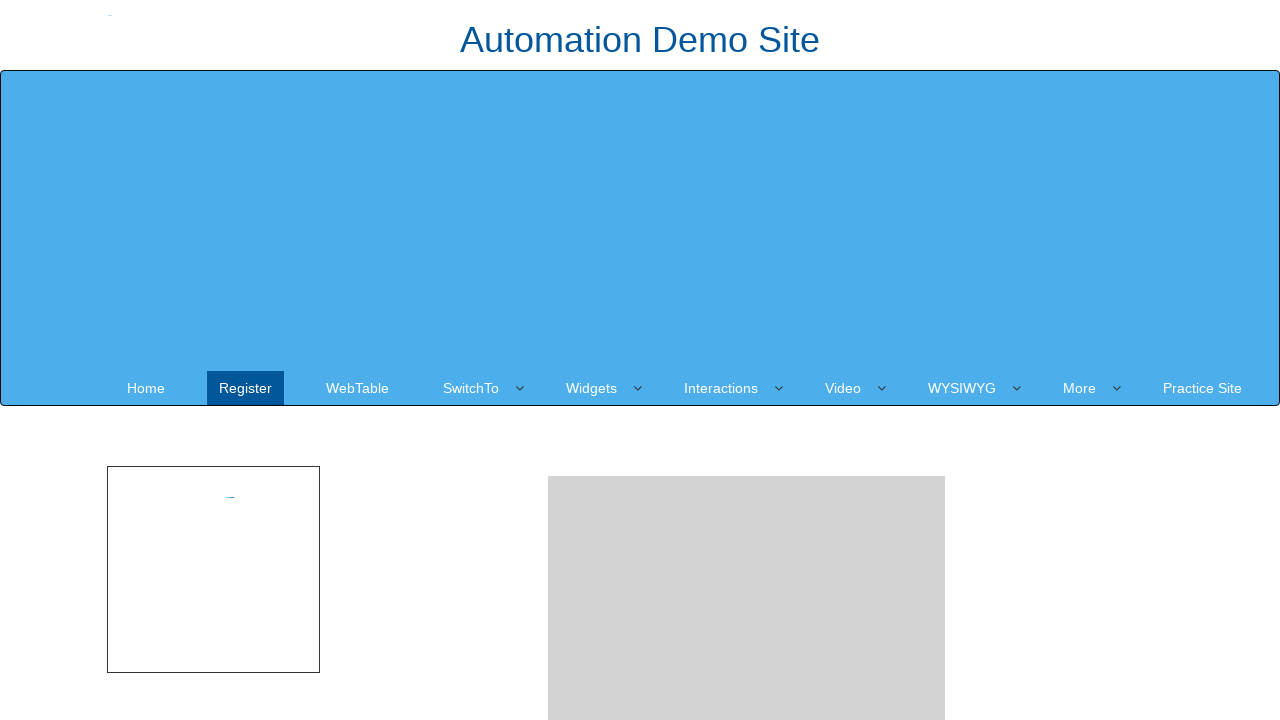

Located the angular element for dragging
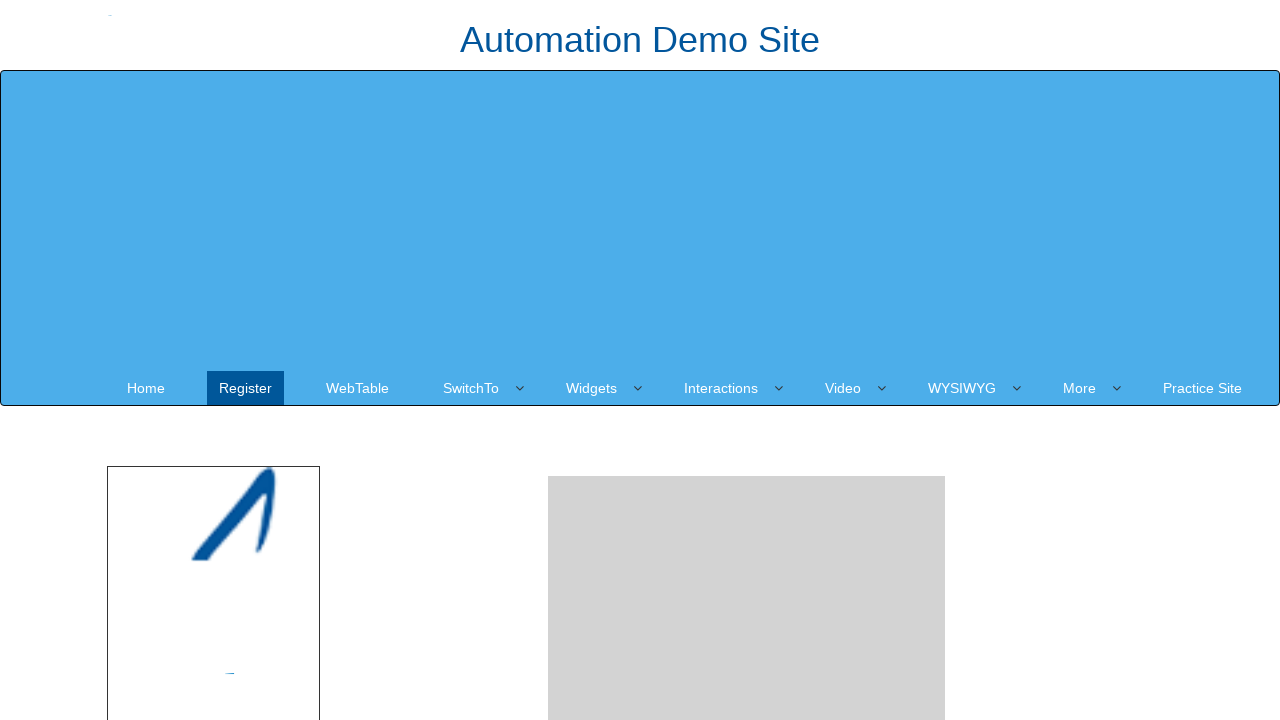

Located the drop area target element
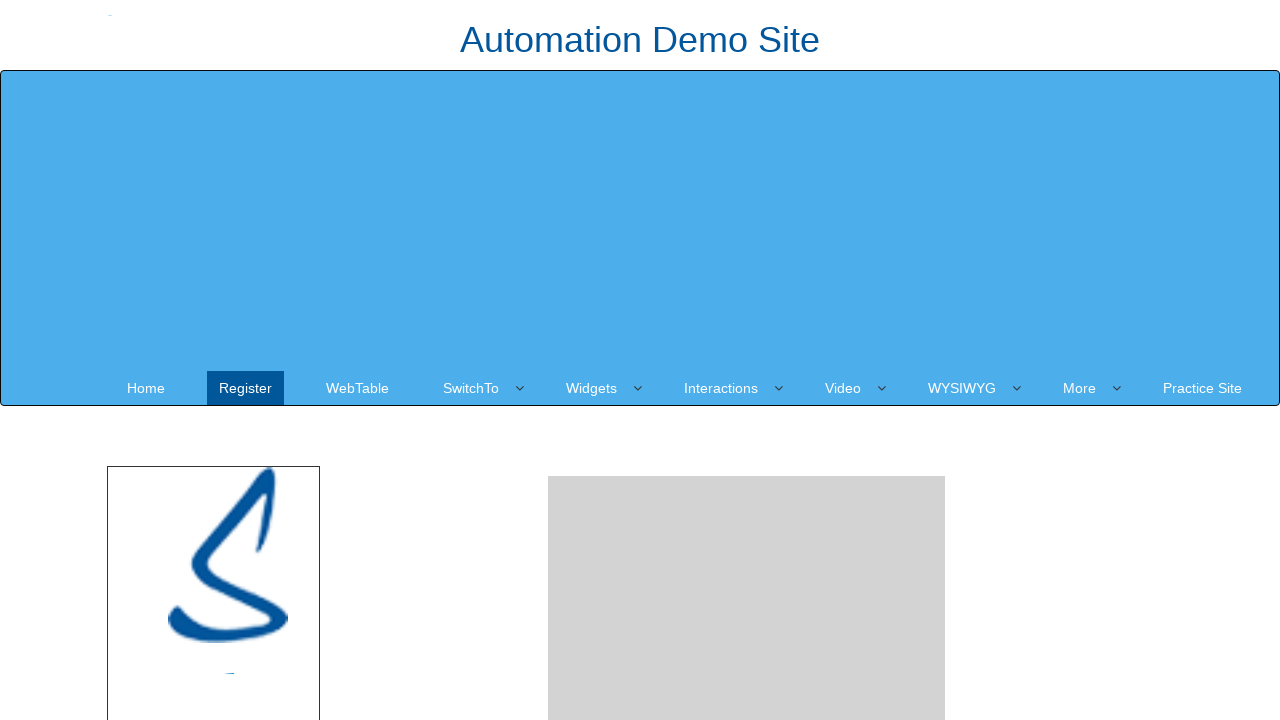

Performed drag and drop operation - dragged angular element to drop area at (747, 481)
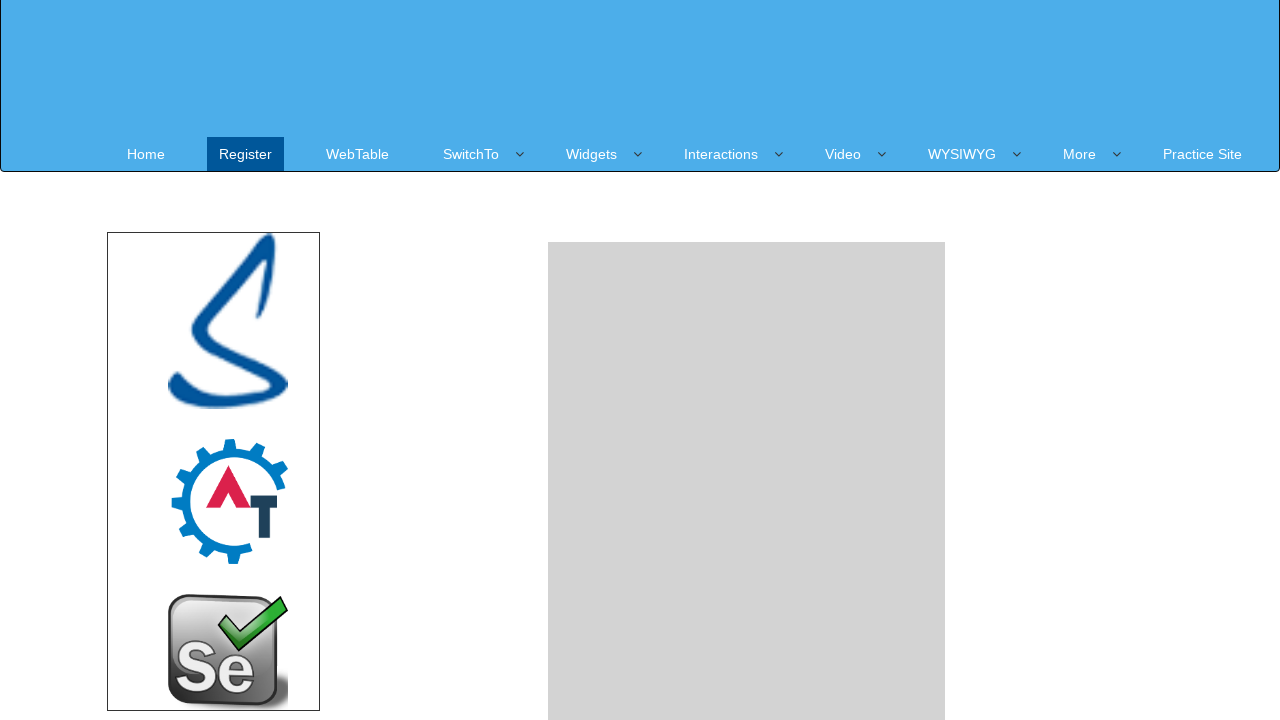

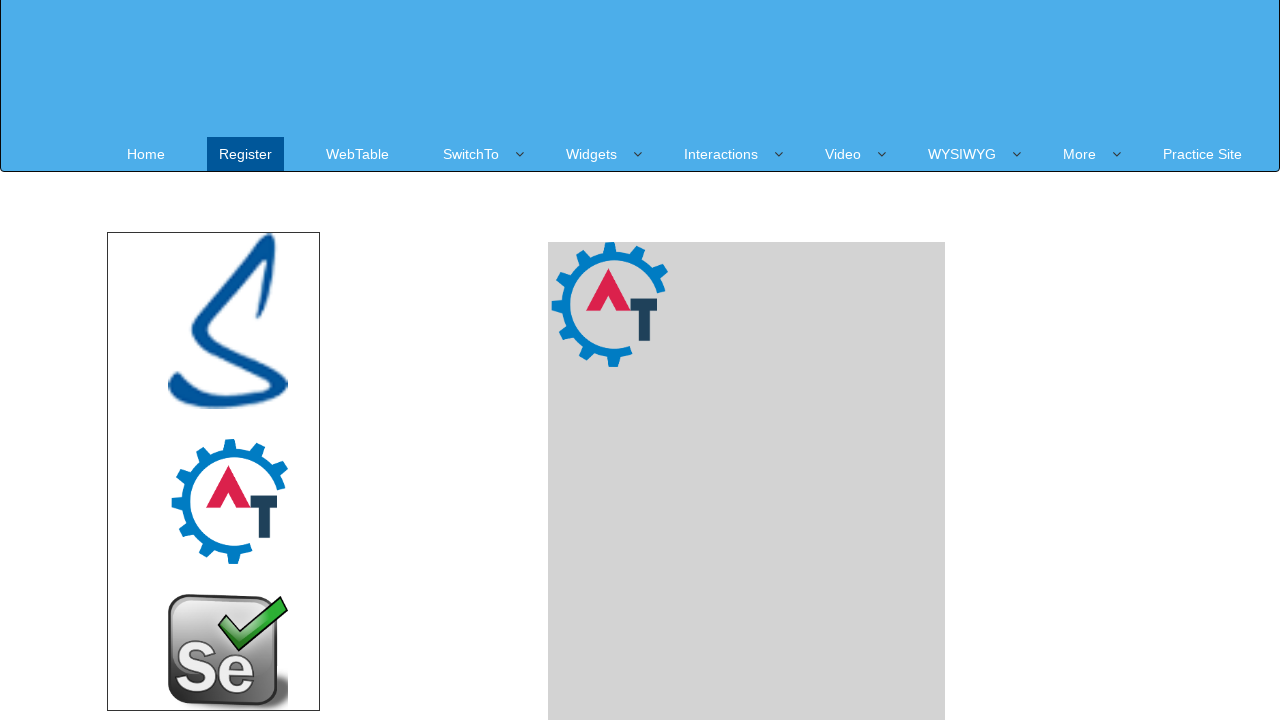